Tests drag and drop functionality by dragging an element to a drop target

Starting URL: https://selenium08.blogspot.com/2020/01/drag-drop.html

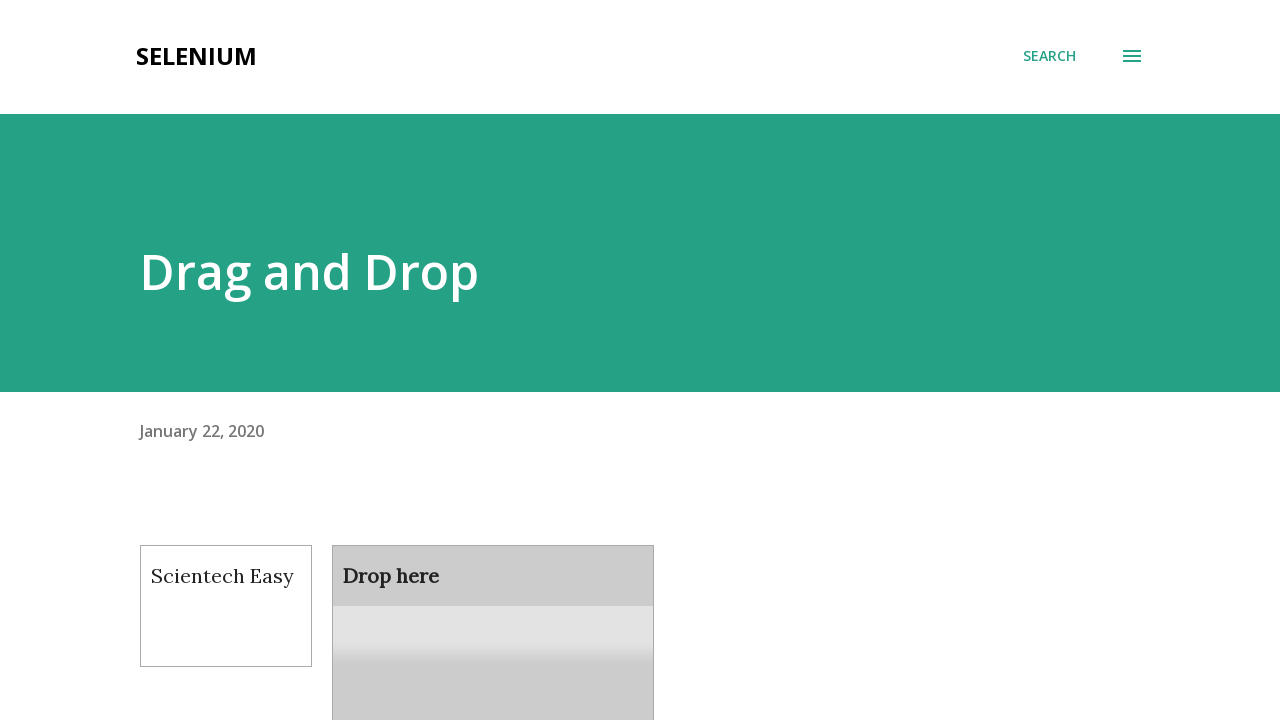

Navigated to drag and drop test page
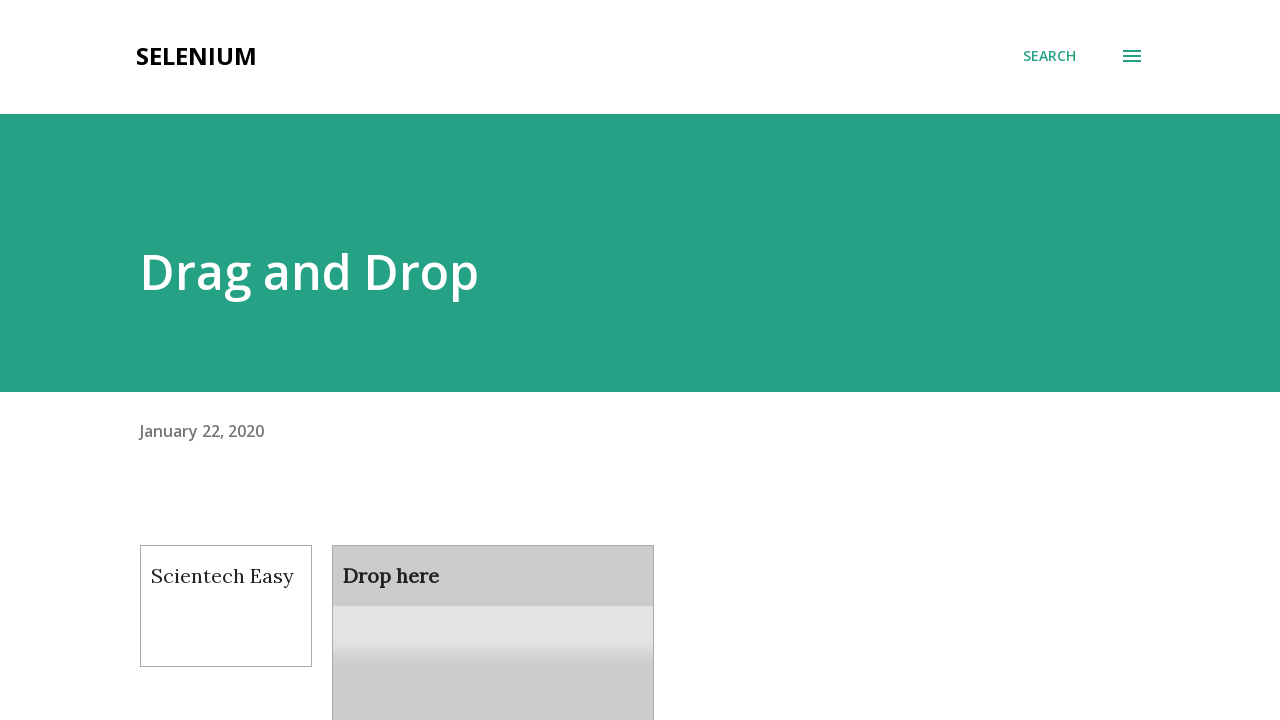

Dragged draggable element to droppable target at (493, 609)
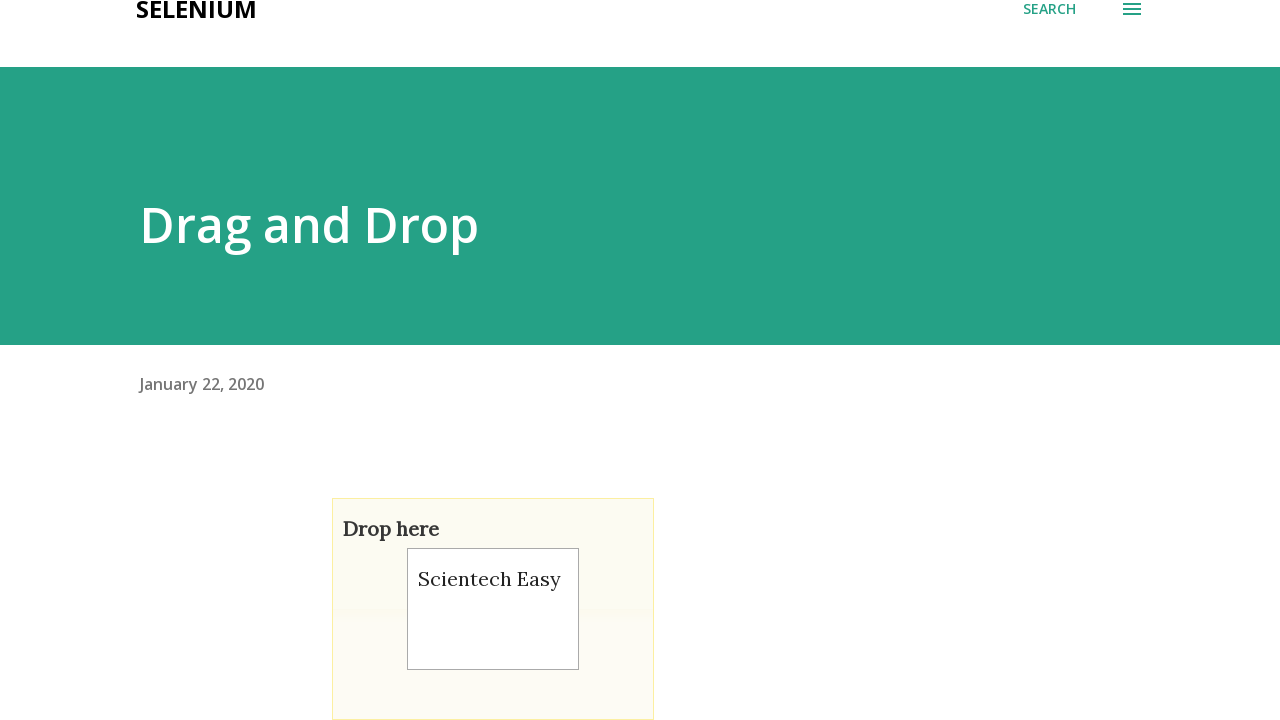

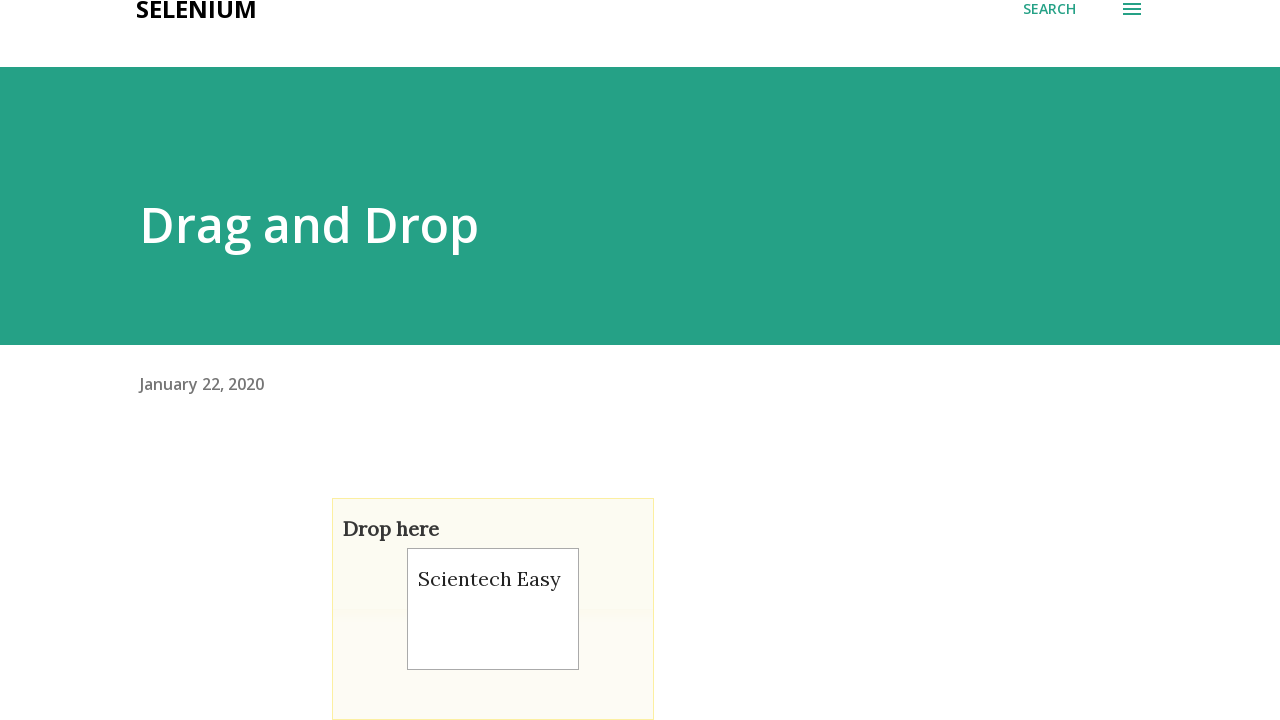